Tests text box form by entering a name into the userName field

Starting URL: https://demoqa.com/text-box

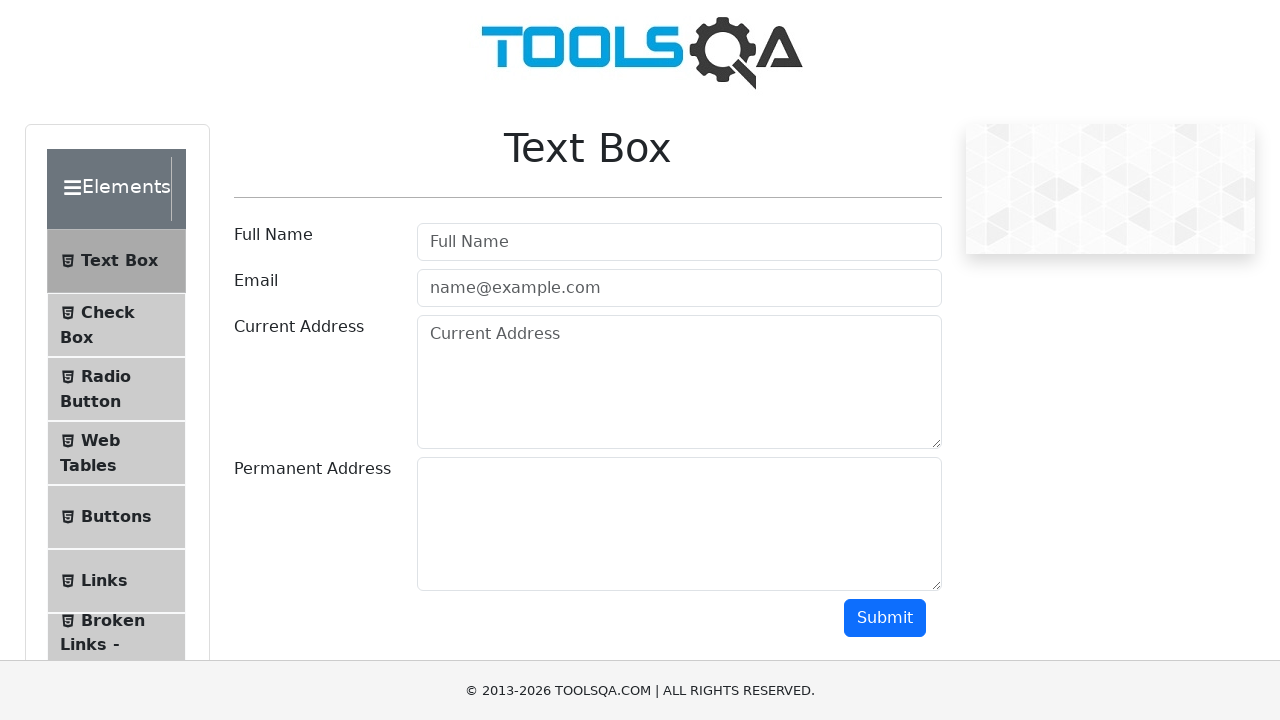

Entered 'Kevin Roe' into the userName field on #userName
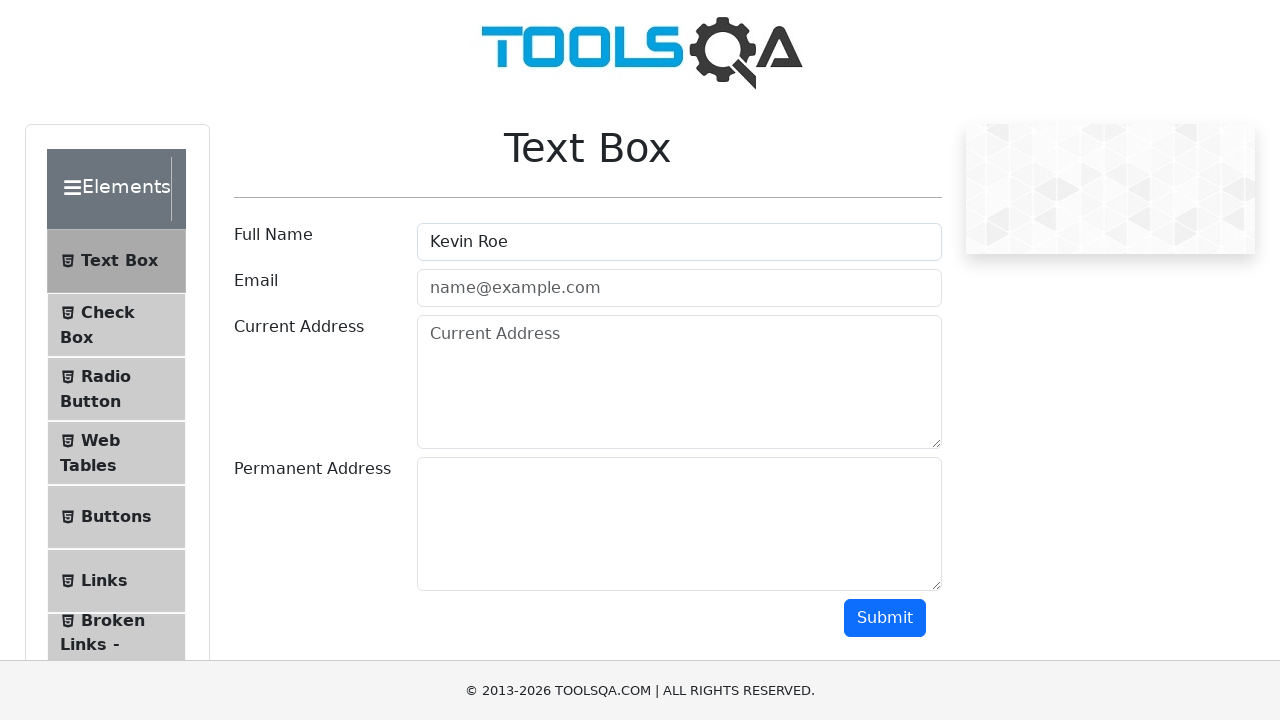

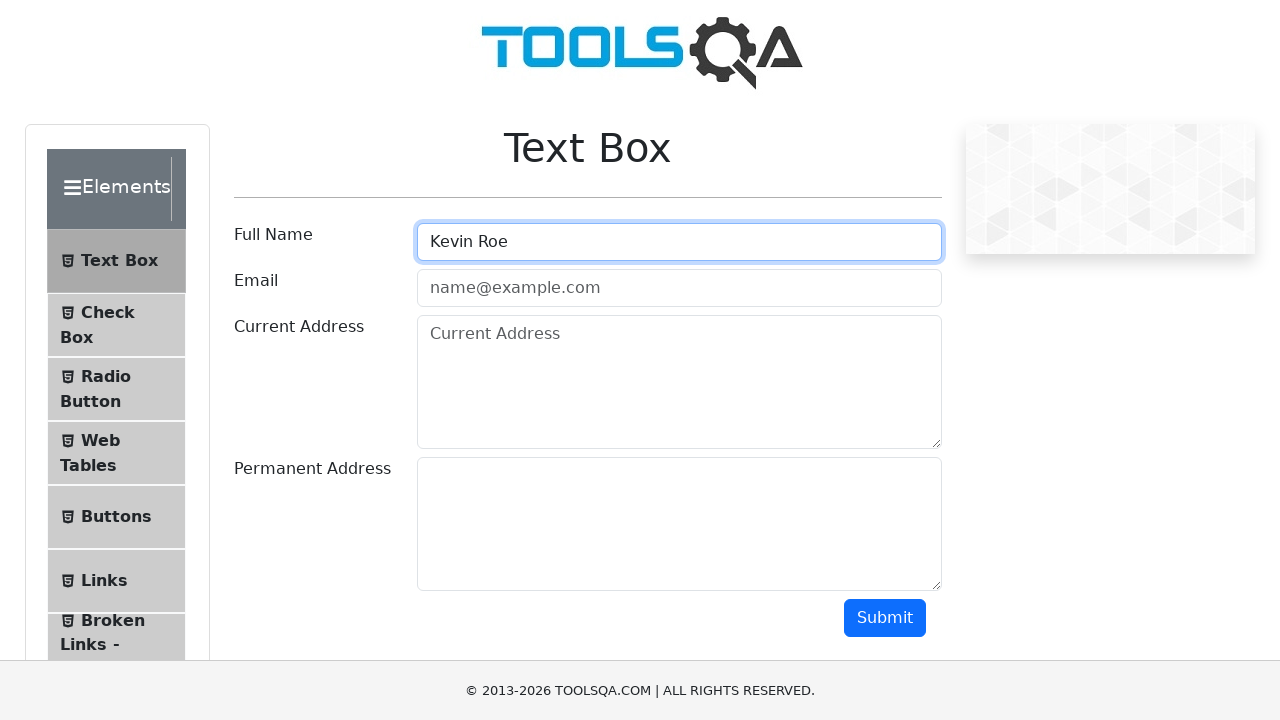